Automates the CS61A typing test game by clicking Single Player, reading the prompt text from the page, typing it into the input field, and verifying the WPM score is displayed.

Starting URL: https://cats.cs61a.org/

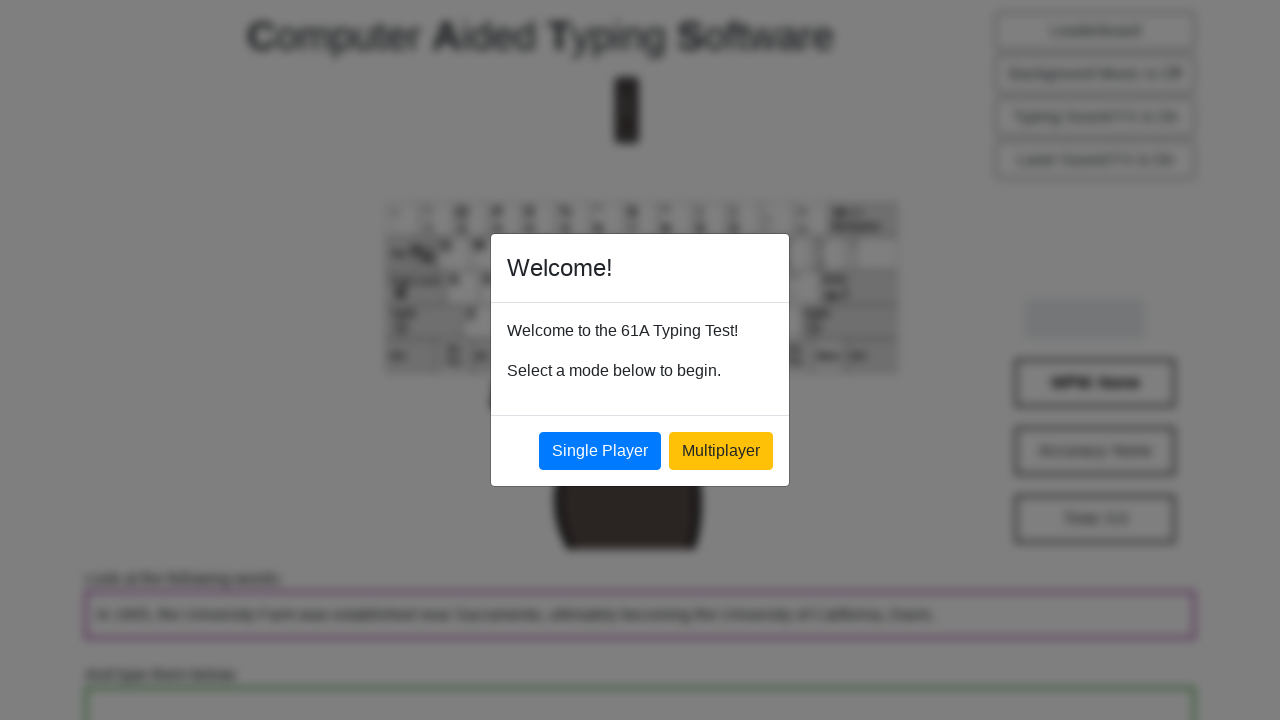

Single Player button is available
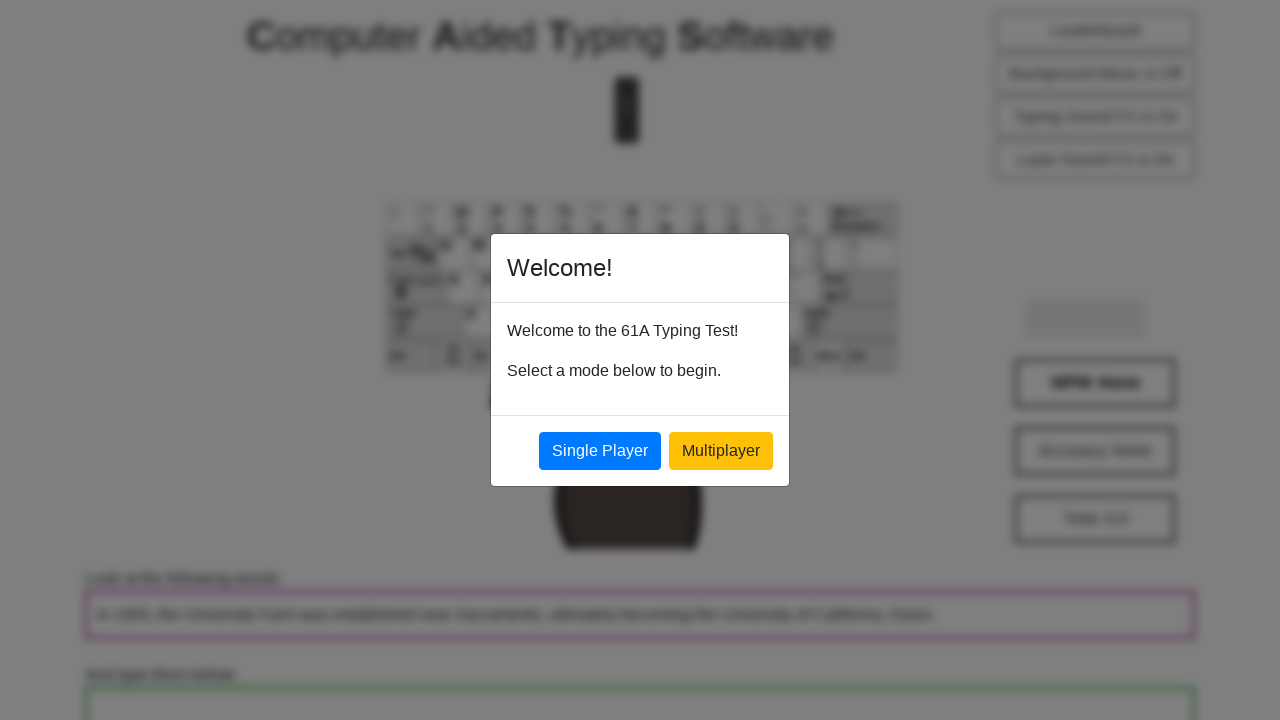

Clicked Single Player button at (600, 451) on button:has-text('Single Player')
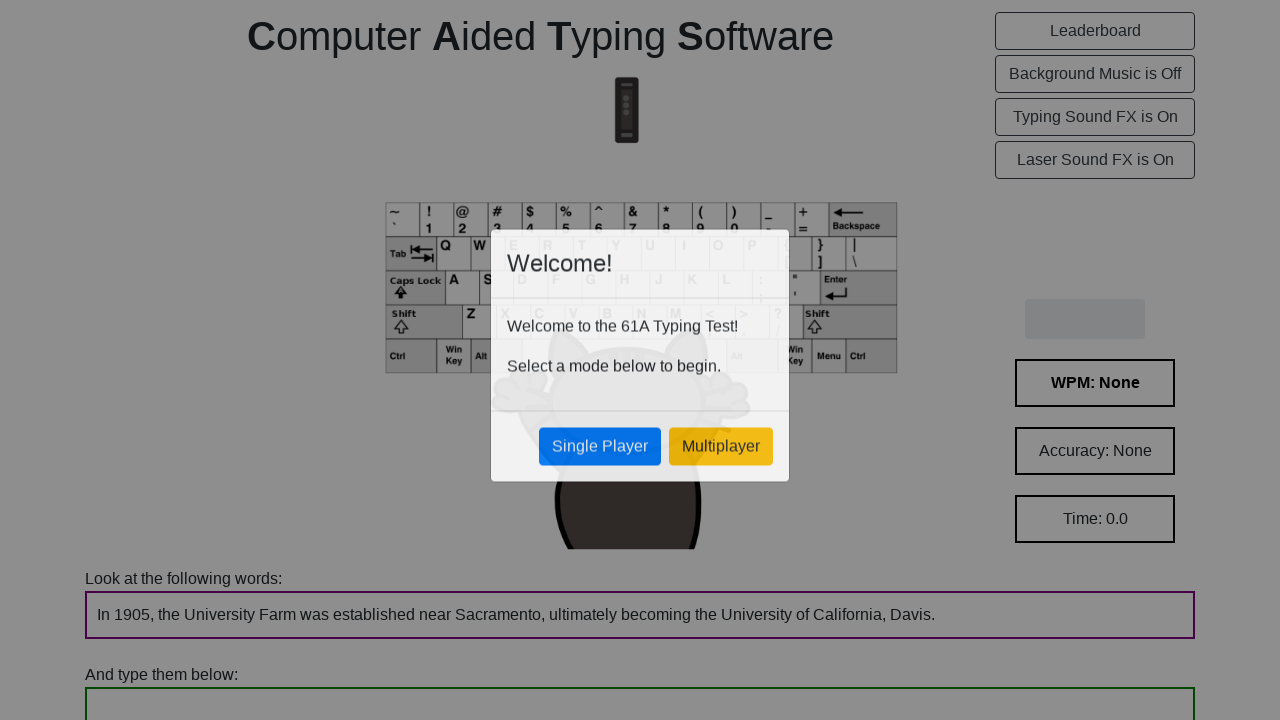

Prompt text loaded
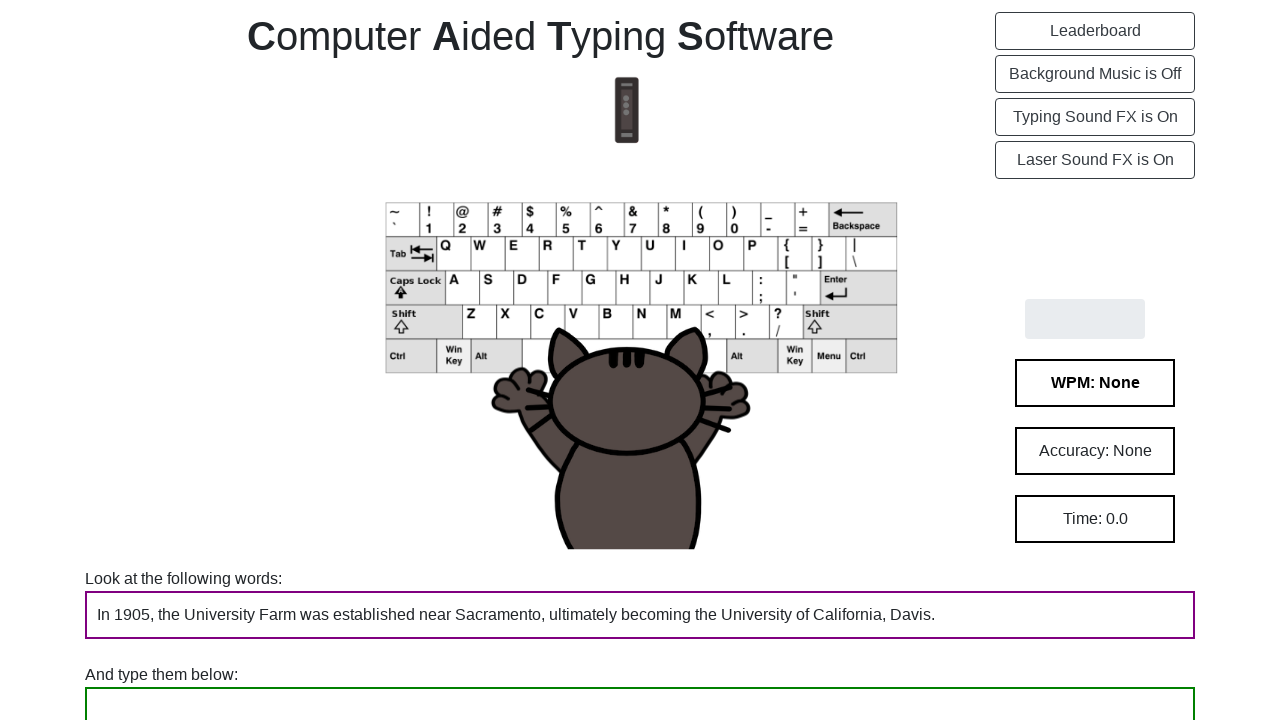

Retrieved all character elements from prompt
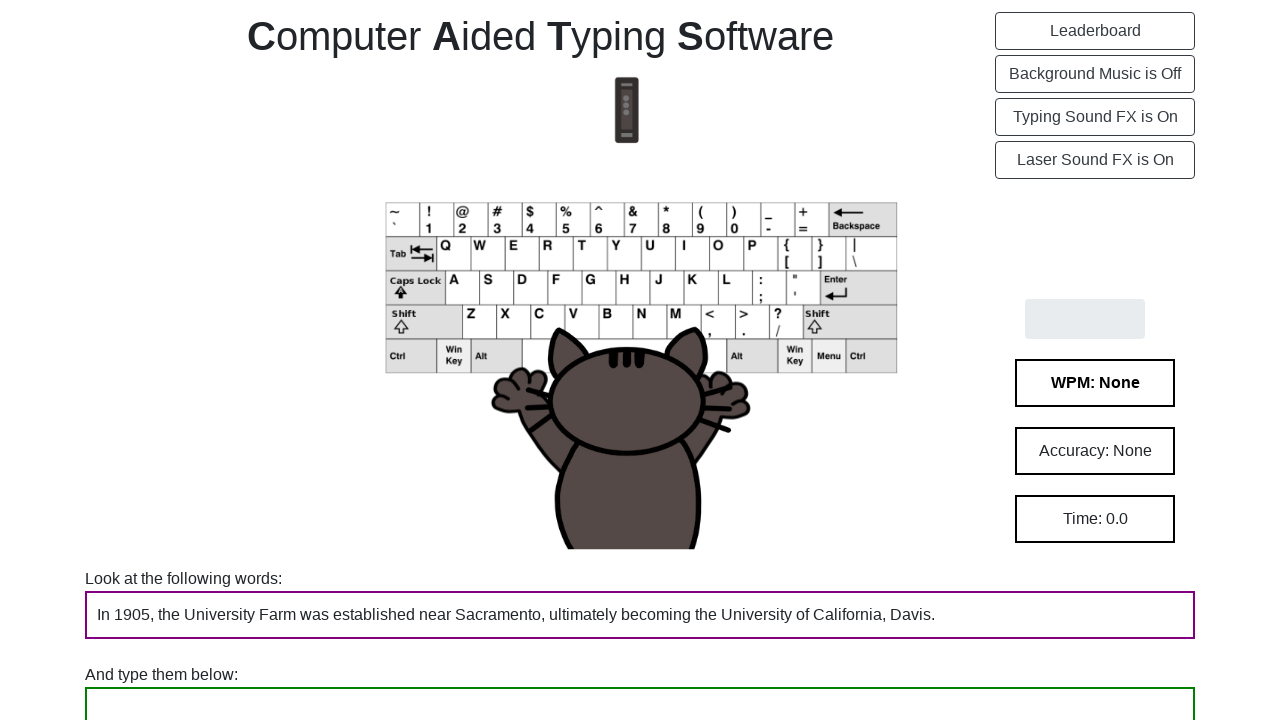

Extracted prompt text: 'In 1905, the University Farm was established near Sacramento, ultimately becoming the University of California, Davis. '
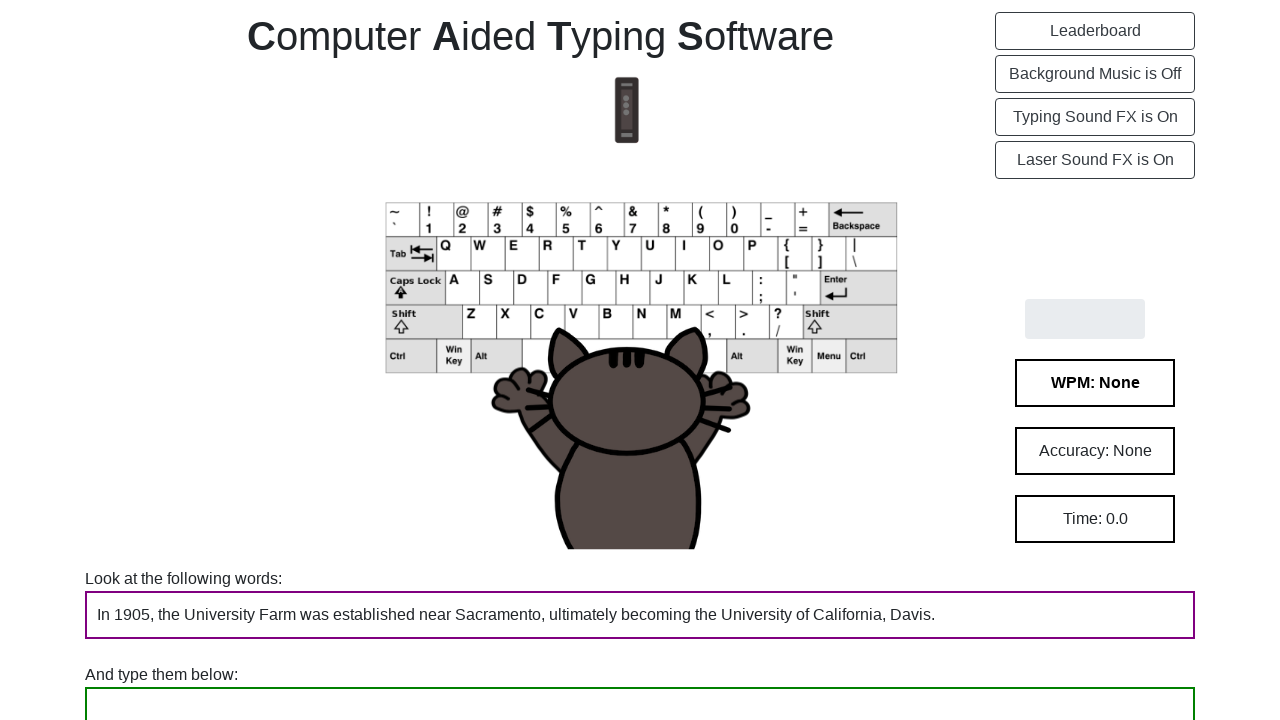

Located input field
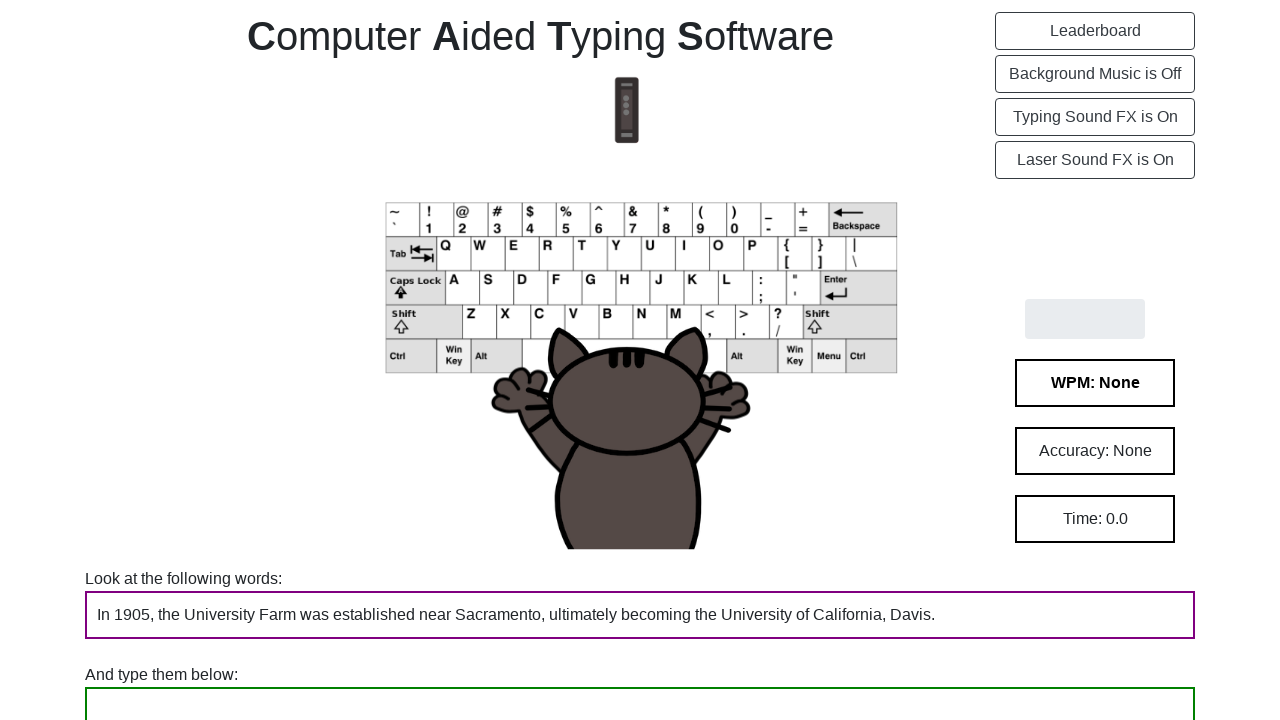

Clicked on input field at (100, 708) on .InputField
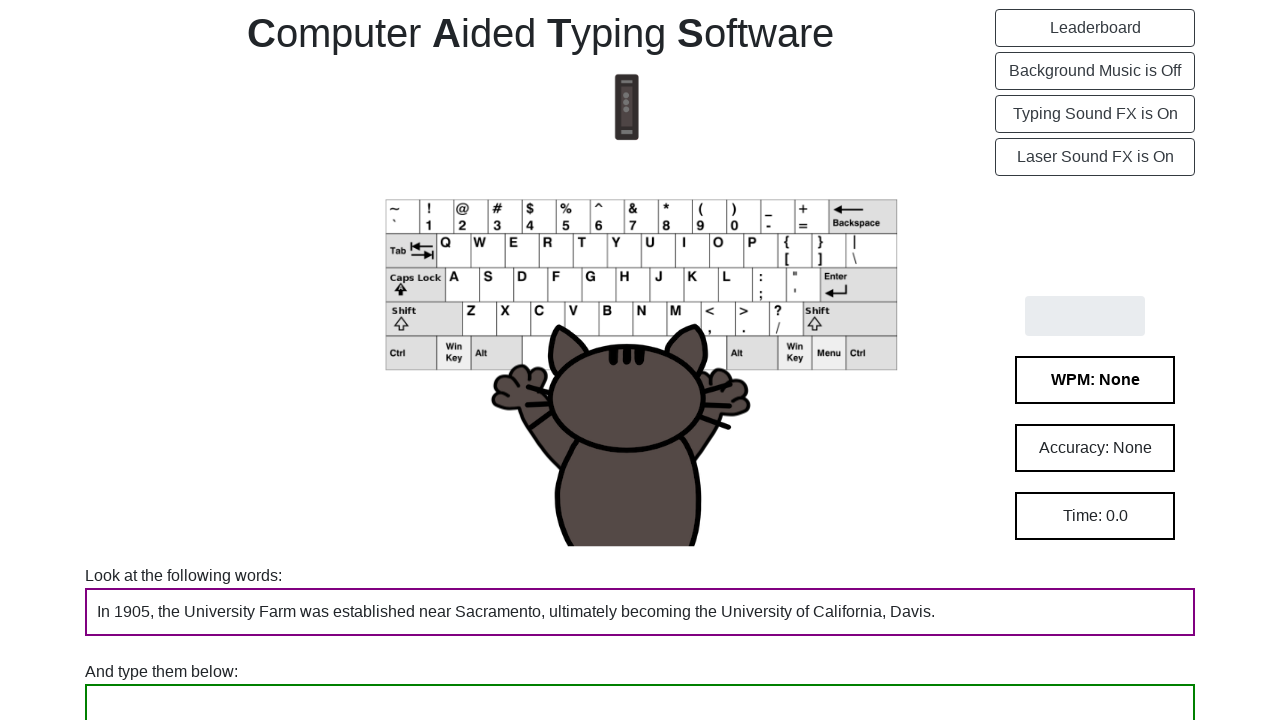

Typed prompt text into input field: 'In 1905, the University Farm was established near Sacramento, ultimately becoming the University of California, Davis. ' on .InputField
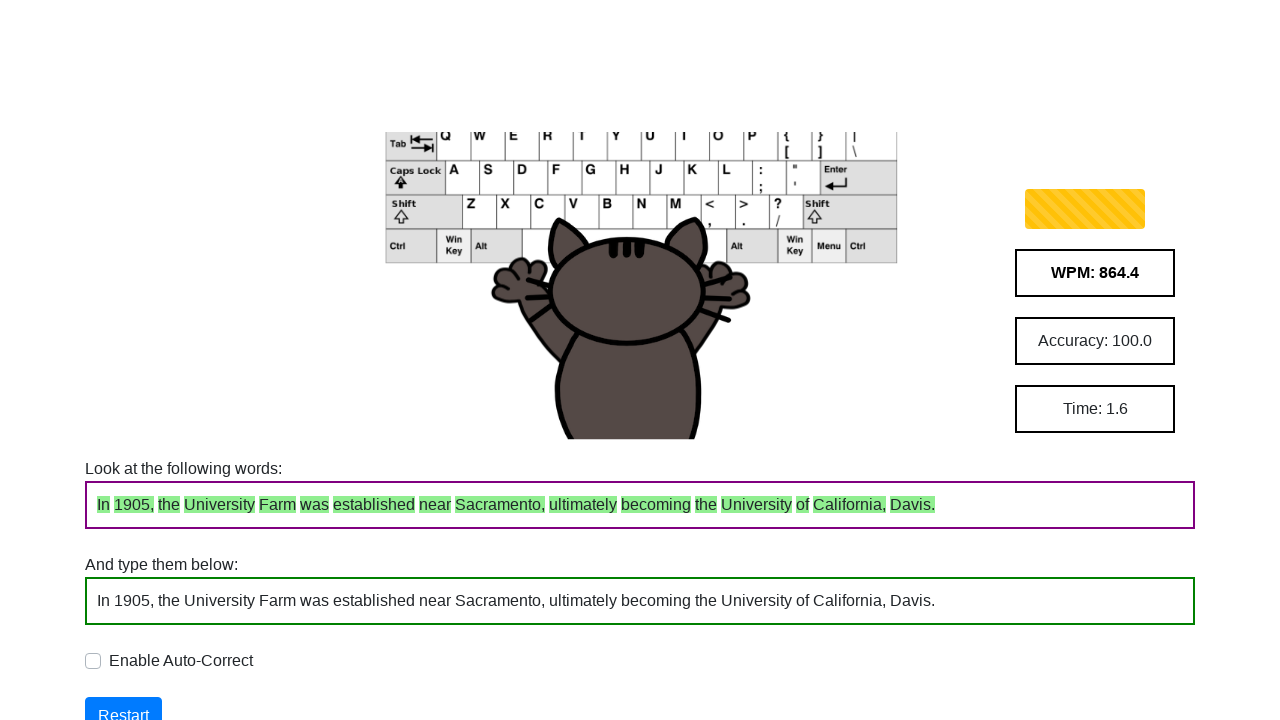

WPM indicator is now visible
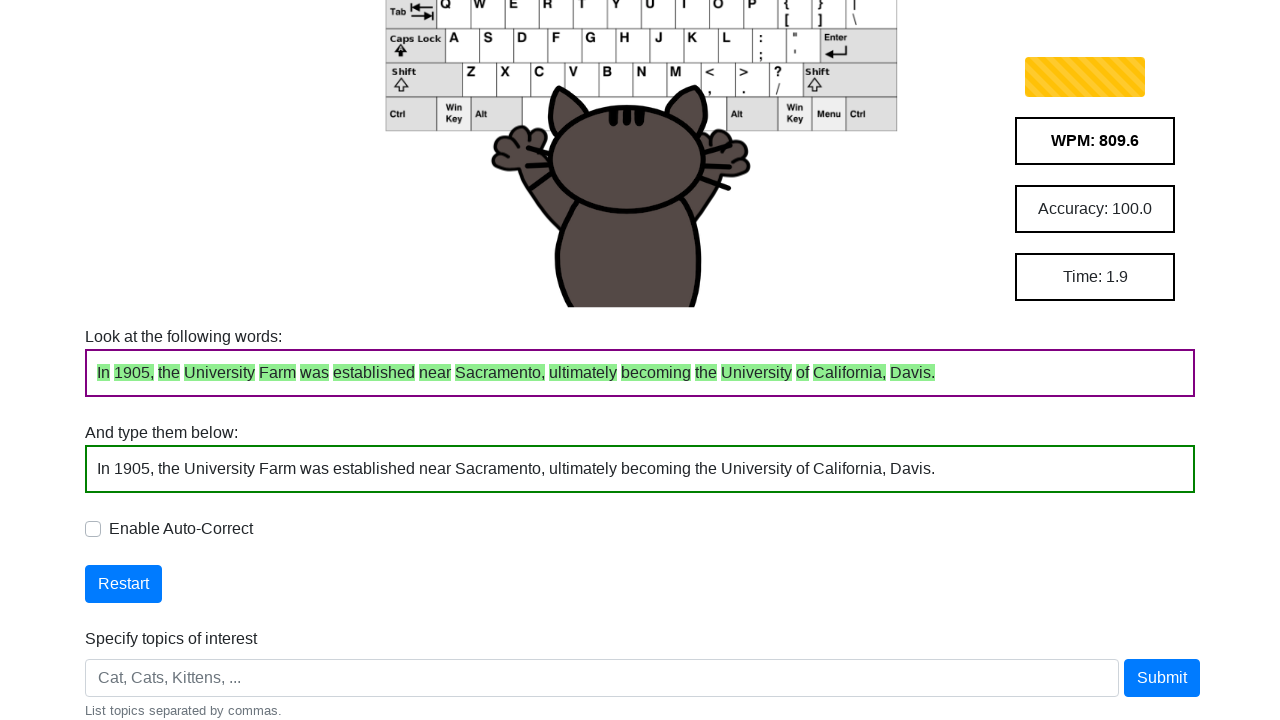

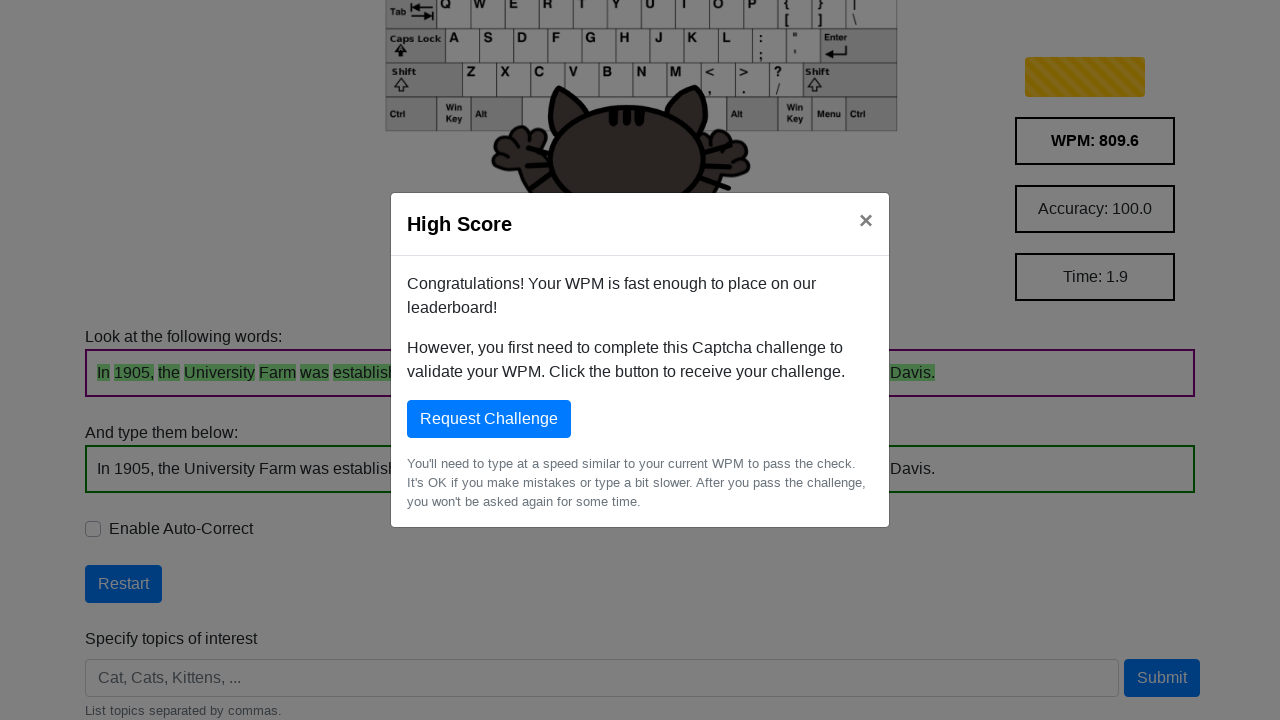